Tests dynamic loading by clicking on Example 2 link, verifying element is not displayed, clicking start button, and confirming "Hello World!" text appears

Starting URL: https://the-internet.herokuapp.com/dynamic_loading

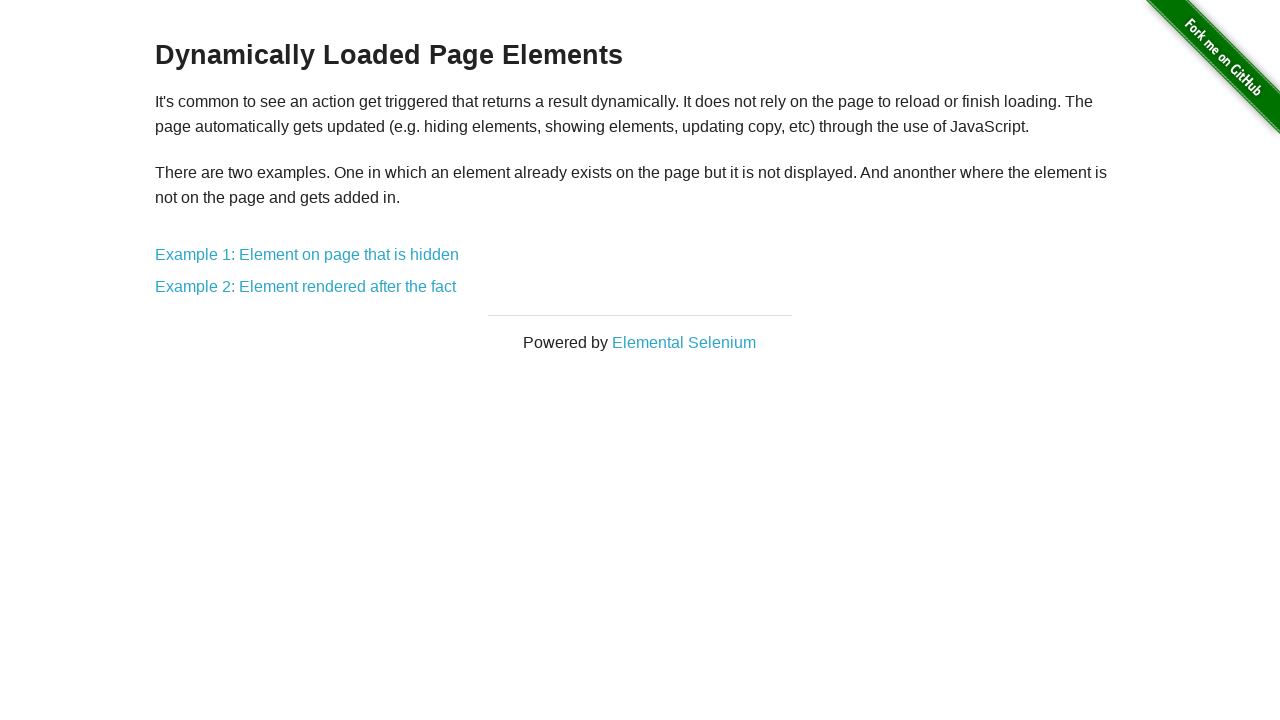

Clicked on Example 2 link at (306, 287) on text=Example 2: Element rendered after the fact
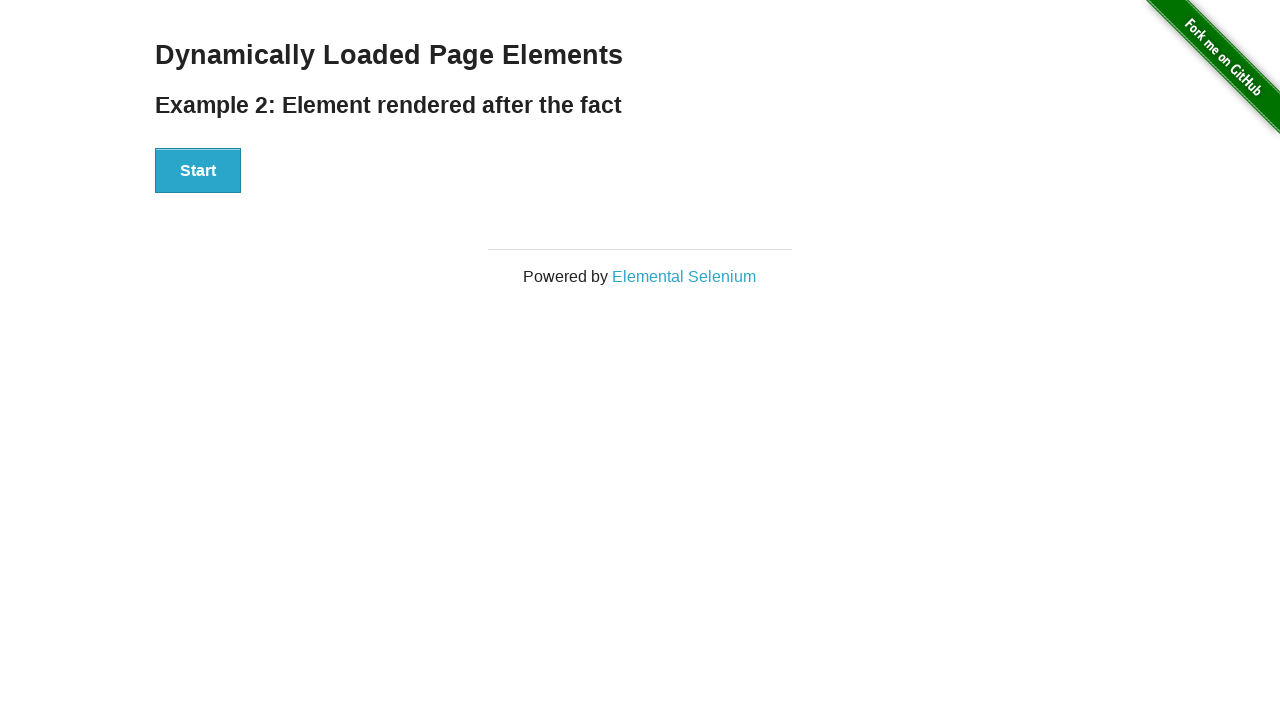

Clicked the Start button at (198, 171) on xpath=//button[text()='Start']
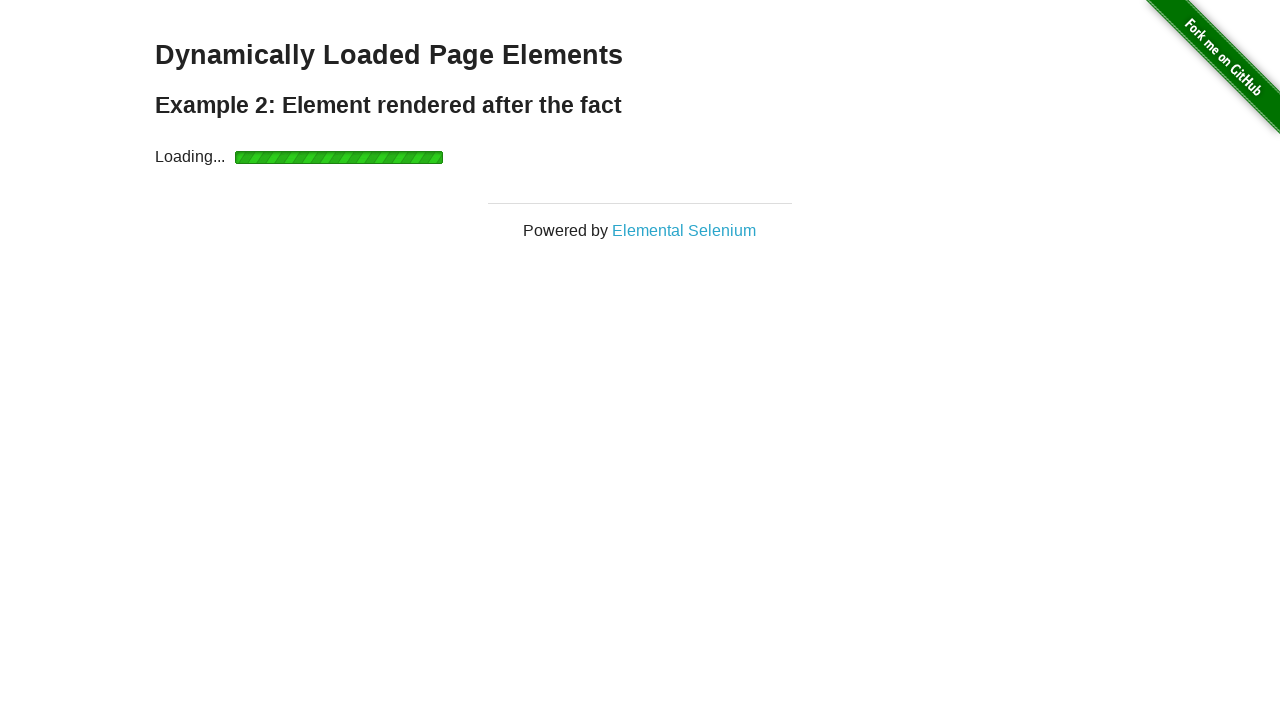

Waited for 'Hello World!' element to become visible
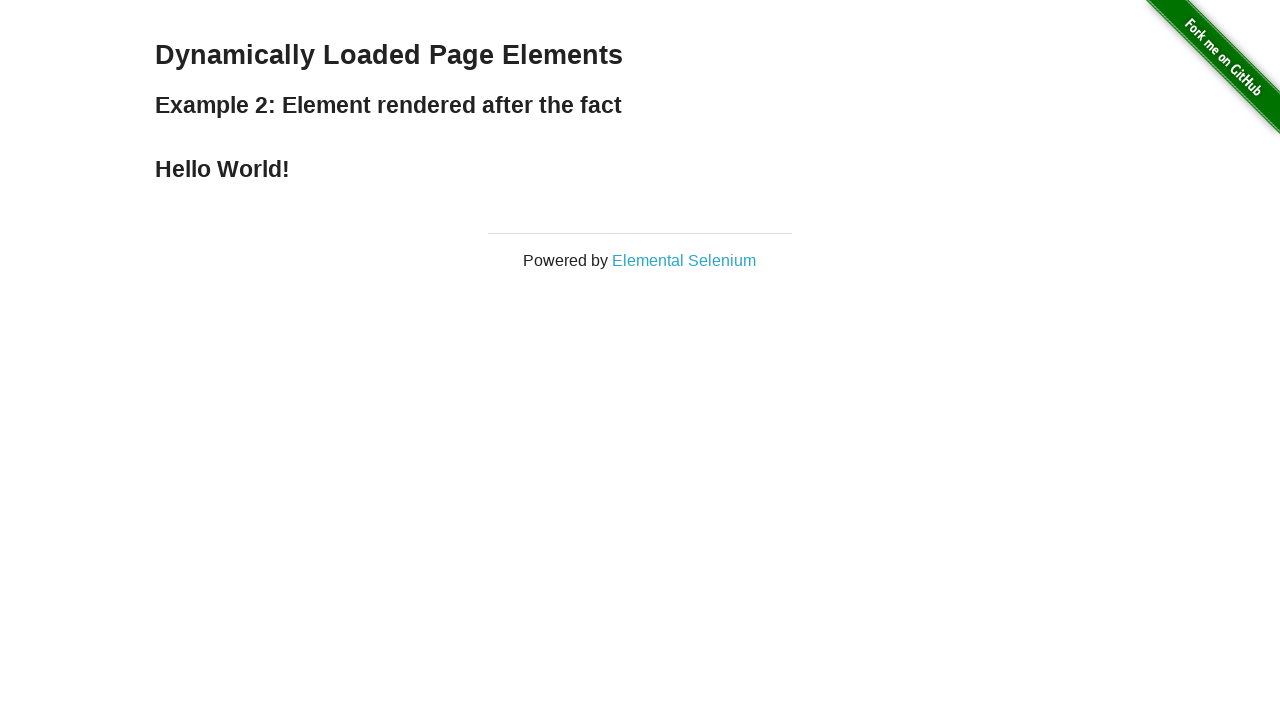

Located the 'Hello World!' element
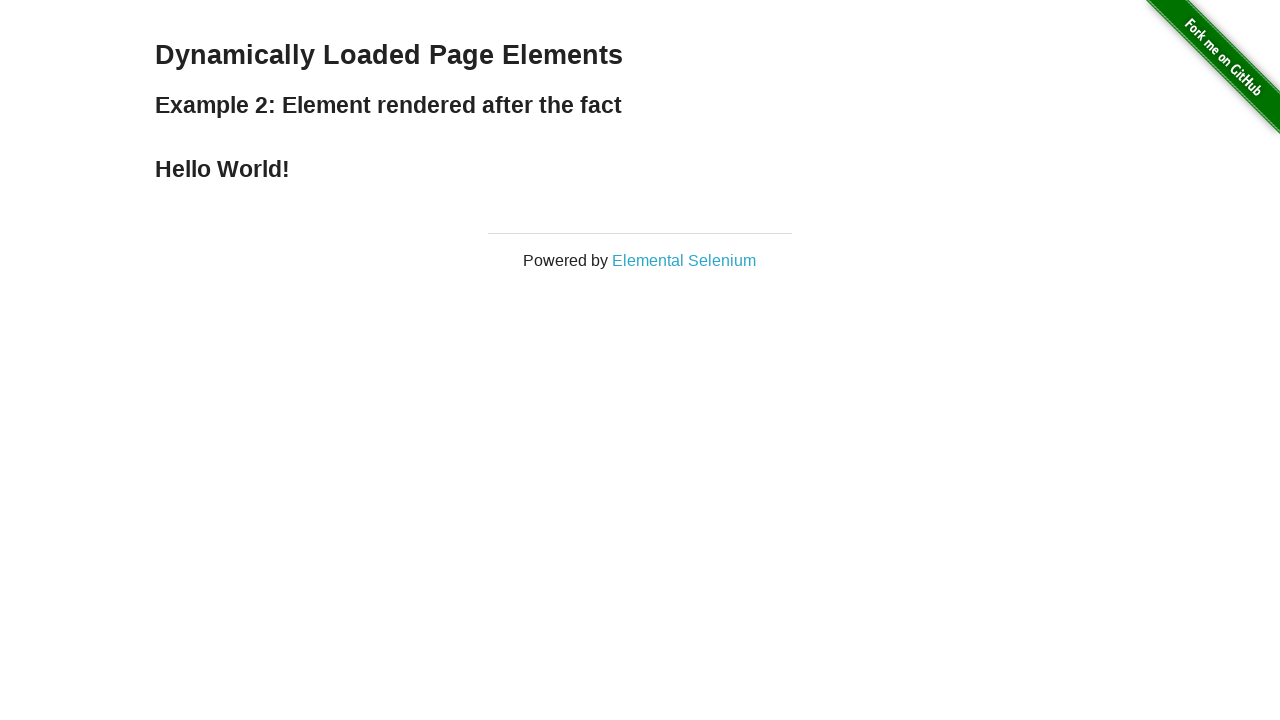

Verified 'Hello World!' element is visible
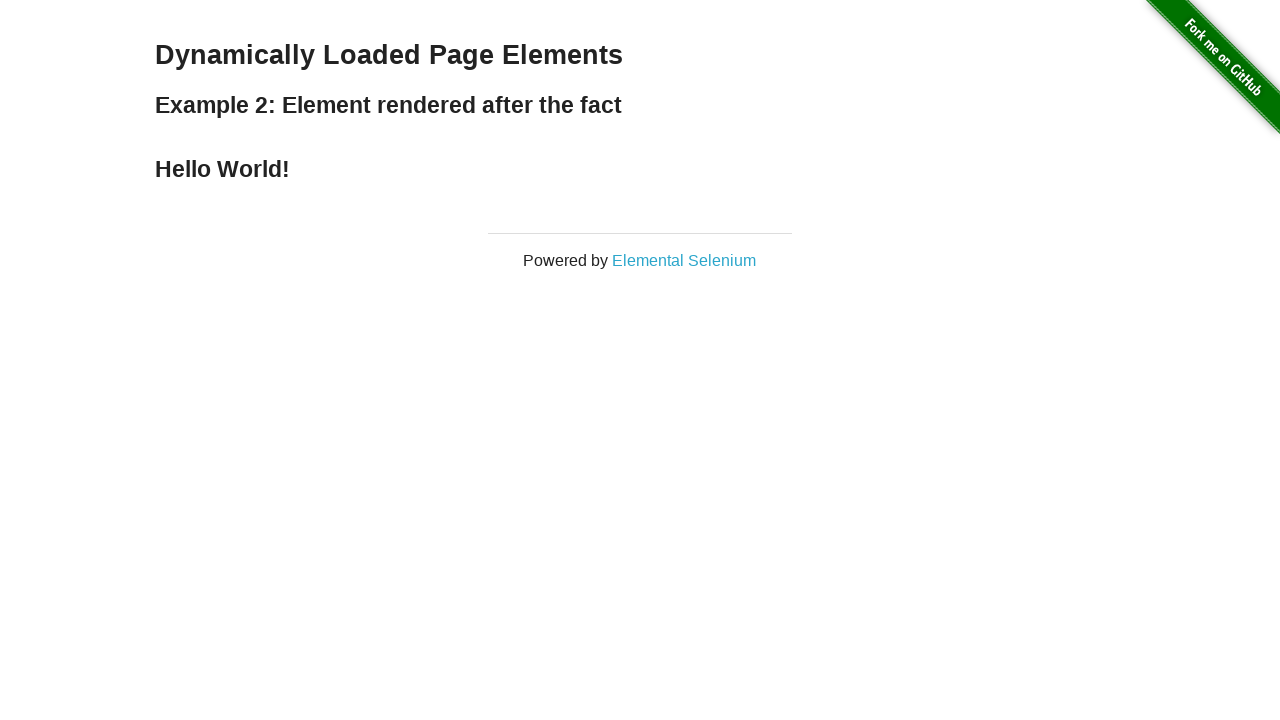

Verified 'Hello World!' text content matches expected value
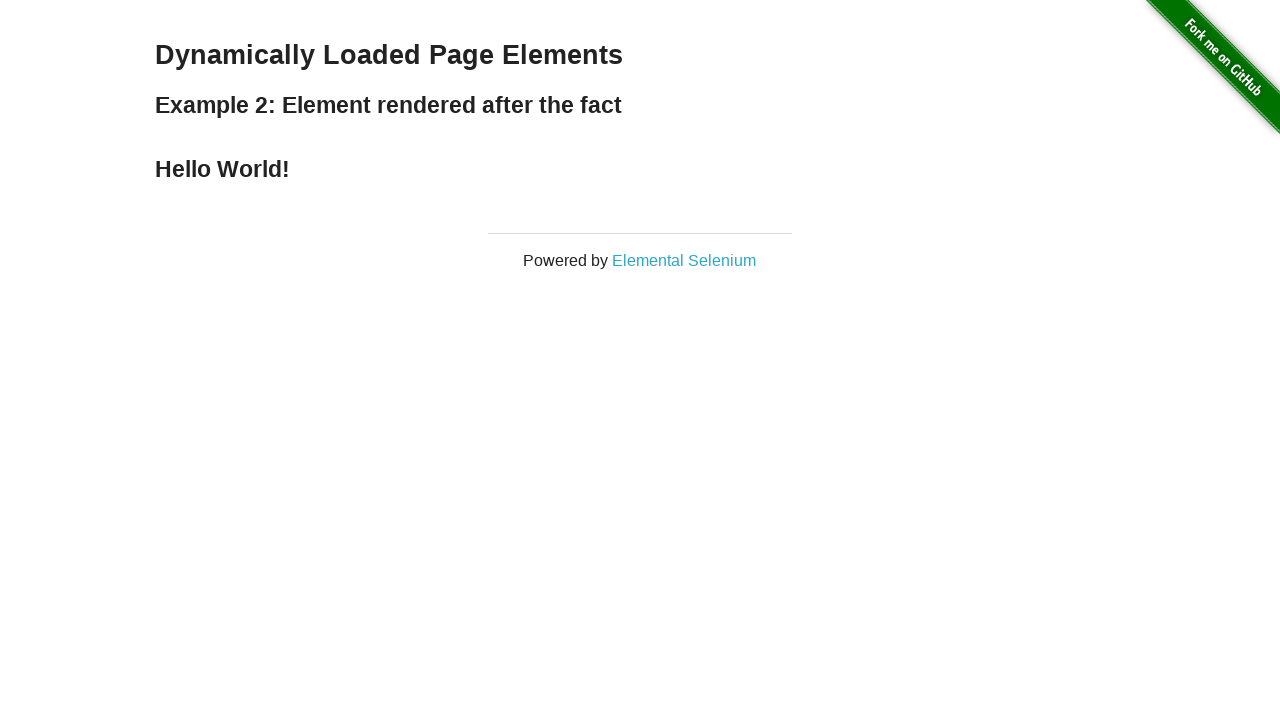

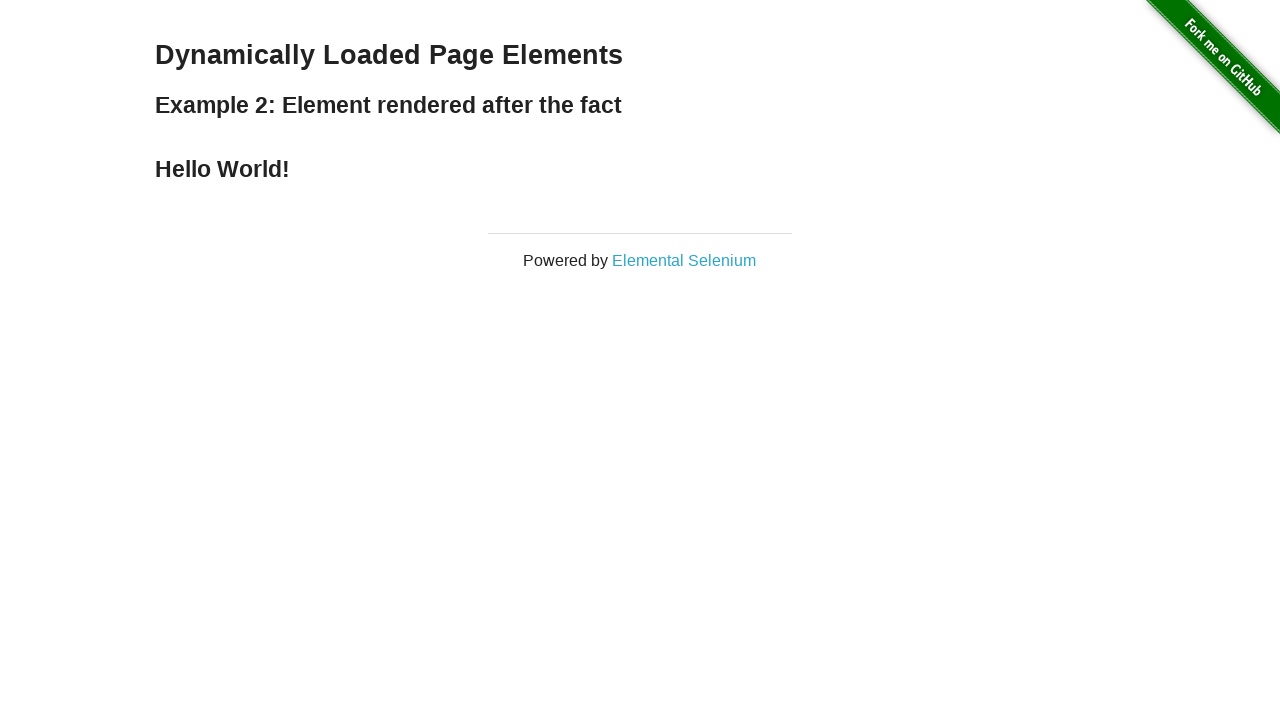